Navigates to Japan Meteorological Agency's high-resolution precipitation nowcast page and waits for the radar content to fully load.

Starting URL: http://www.jma.go.jp/jp/highresorad/

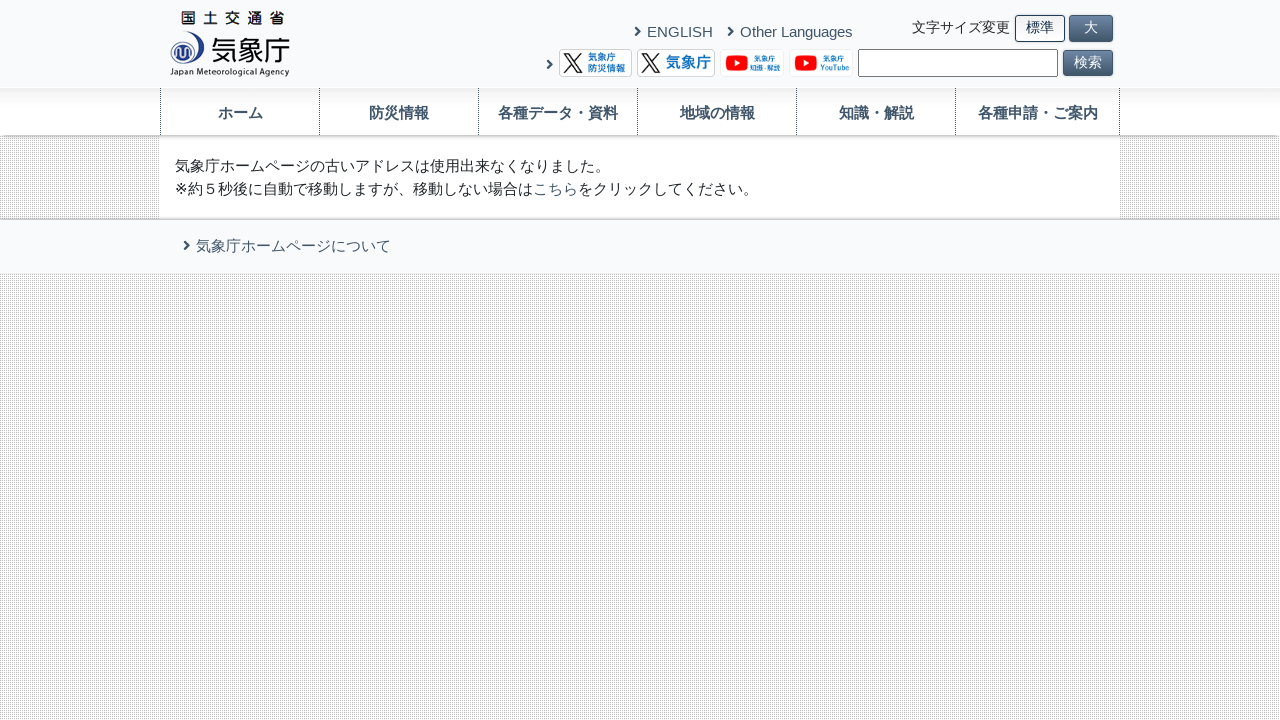

Navigated to Japan Meteorological Agency's high-resolution precipitation nowcast page
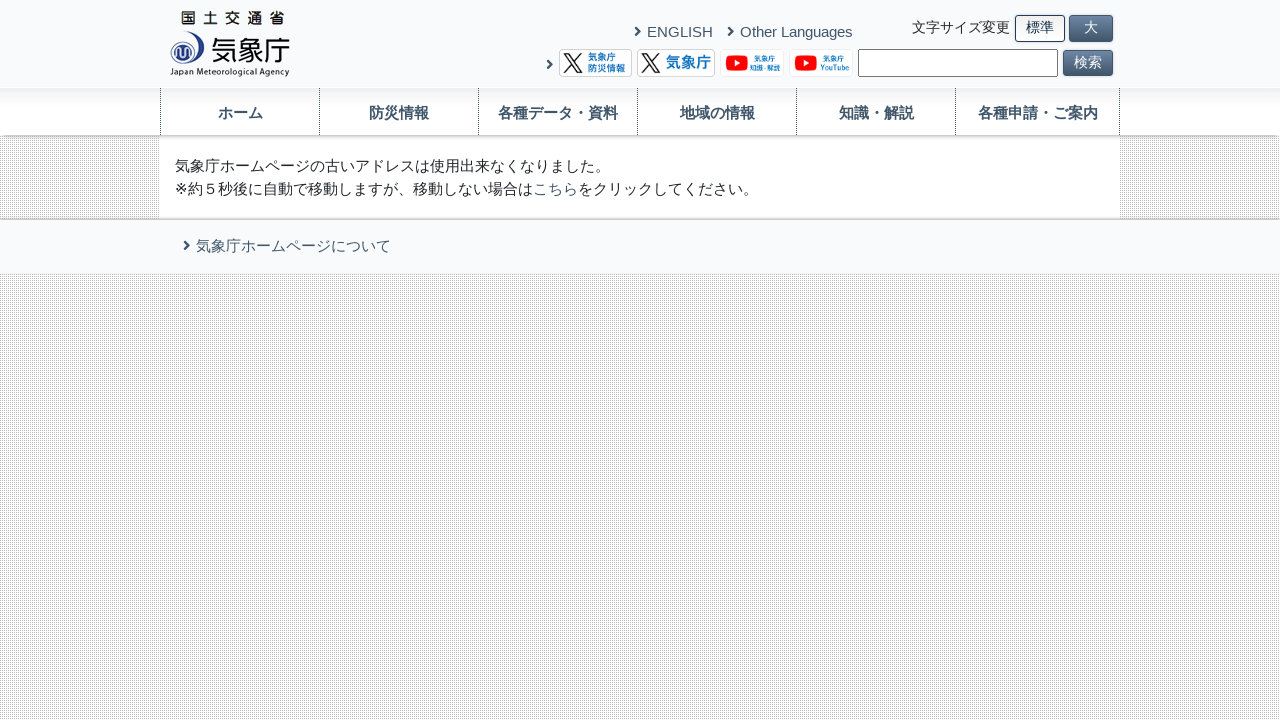

Page network activity idle - initial content loaded
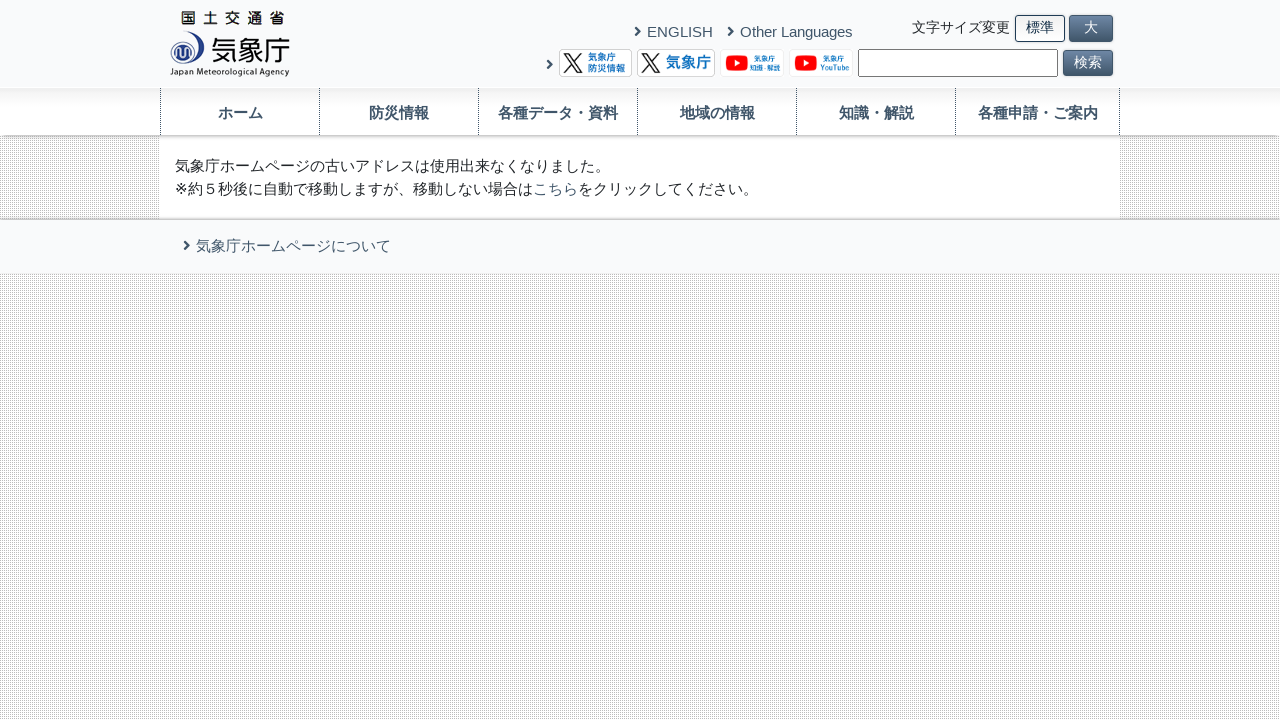

Waited 5 seconds for radar imagery to fully render
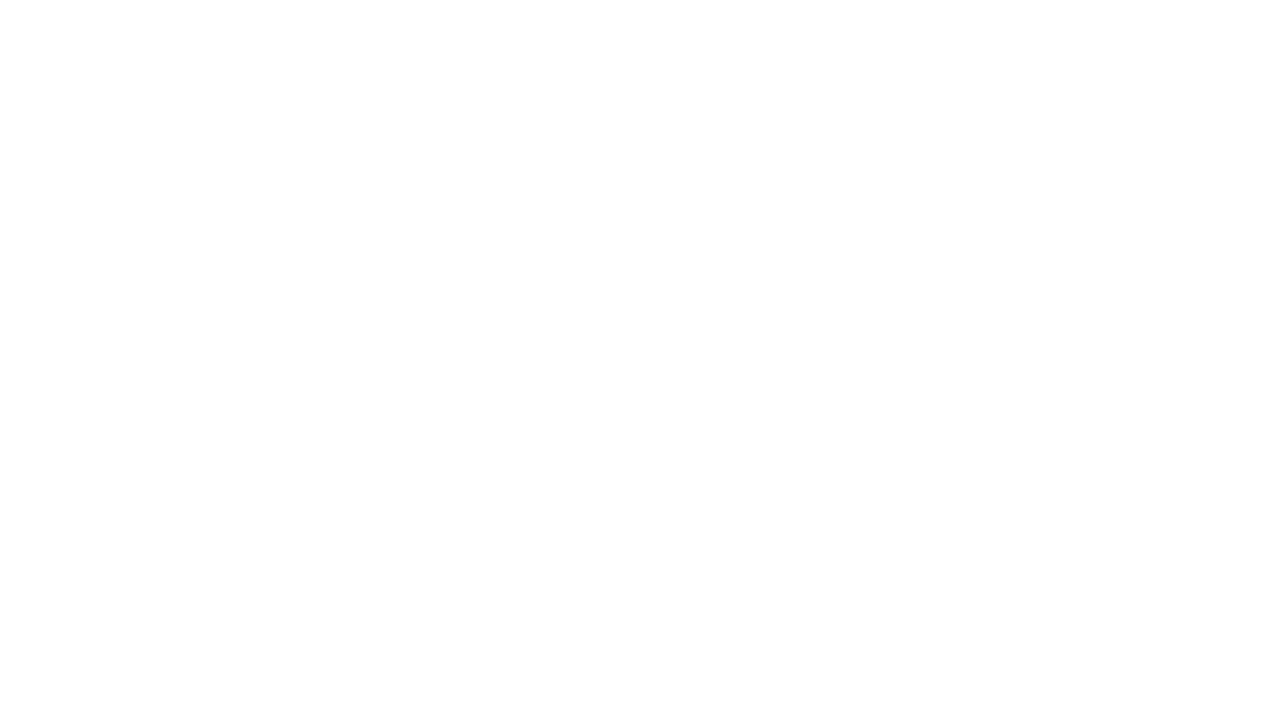

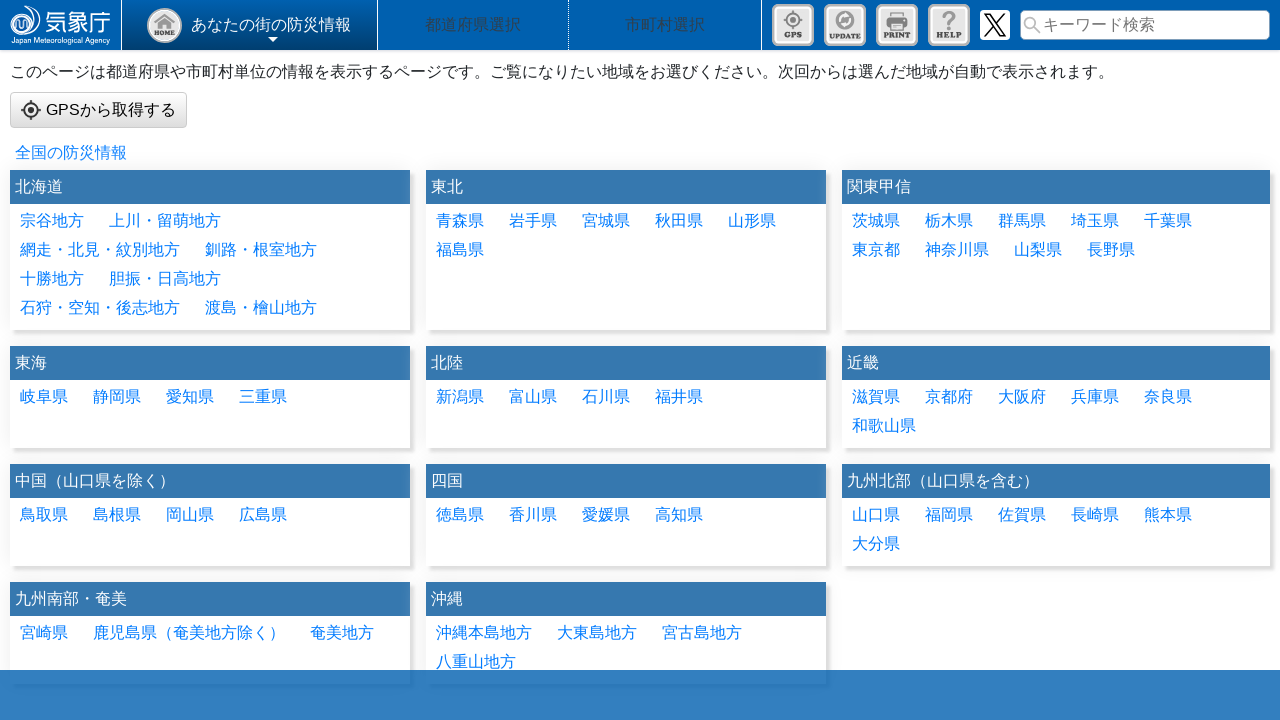